Navigates to Python 2.7.12 download page and clicks on the Windows x86-64 MSI installer download link to initiate a file download

Starting URL: https://www.python.org/downloads/release/python-2712/

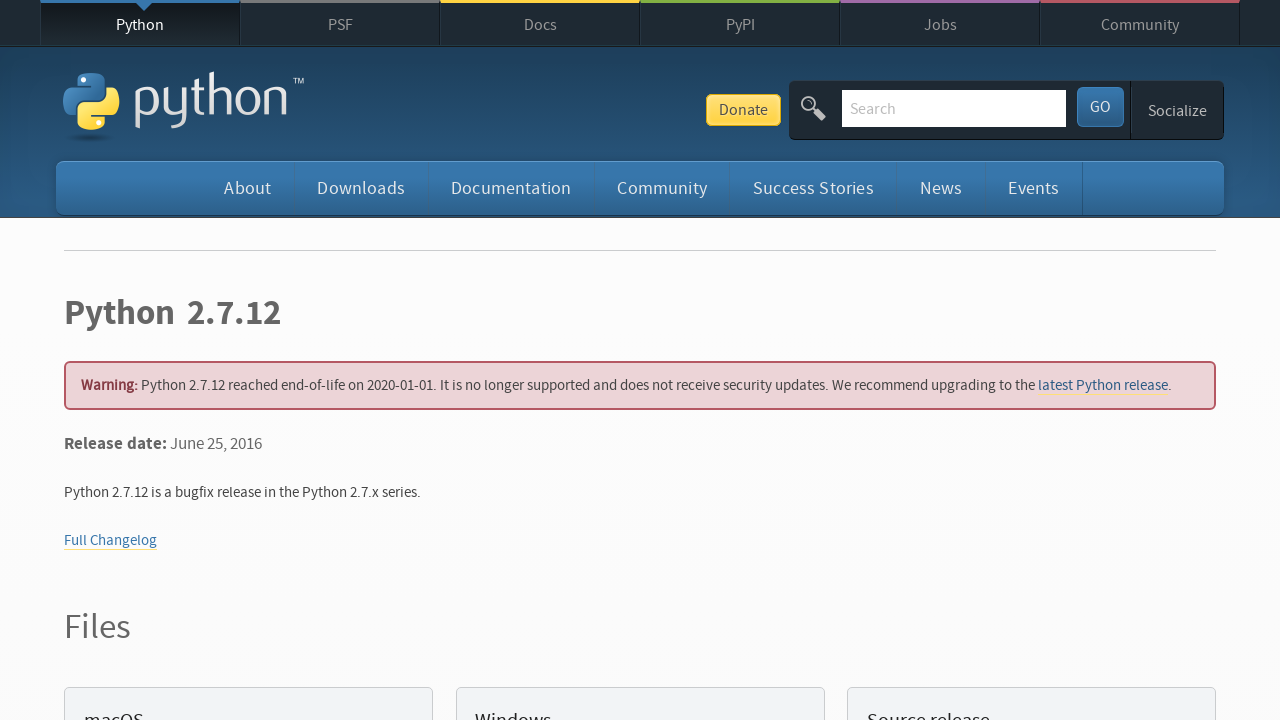

Navigated to Python 2.7.12 release download page
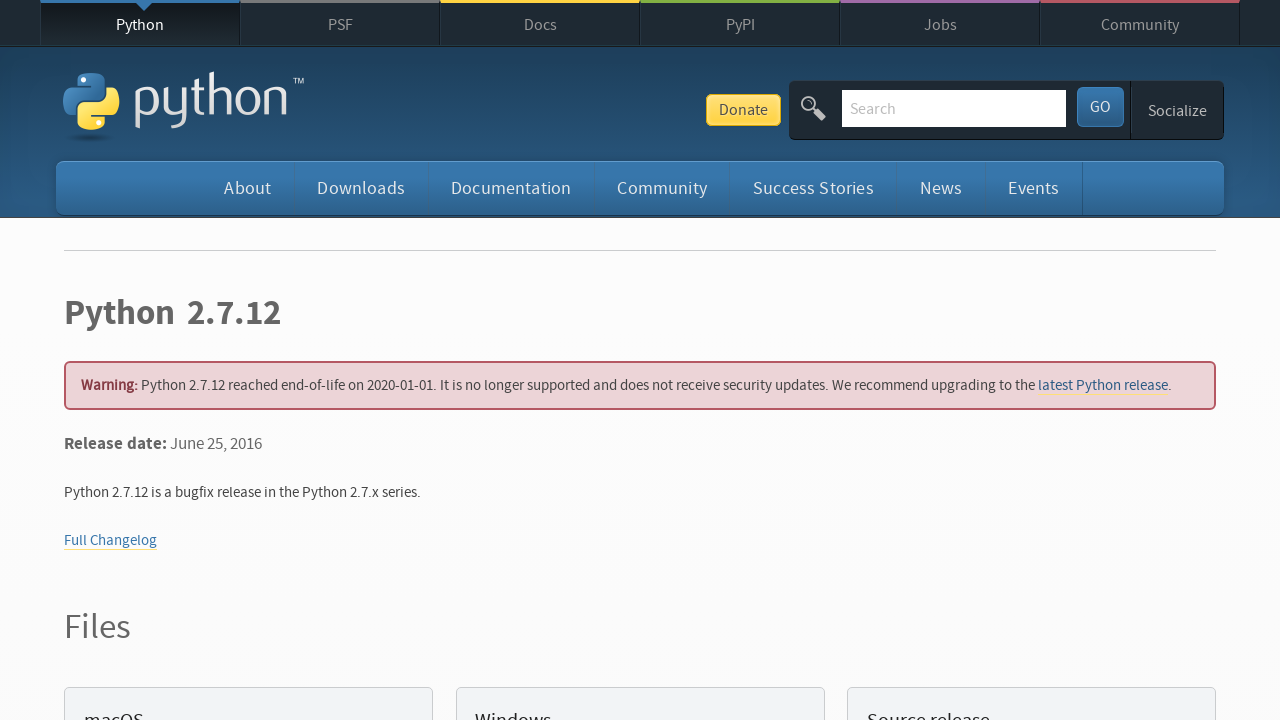

Clicked on Windows x86-64 MSI installer download link at (162, 360) on a:has-text('Windows x86-64 MSI installer')
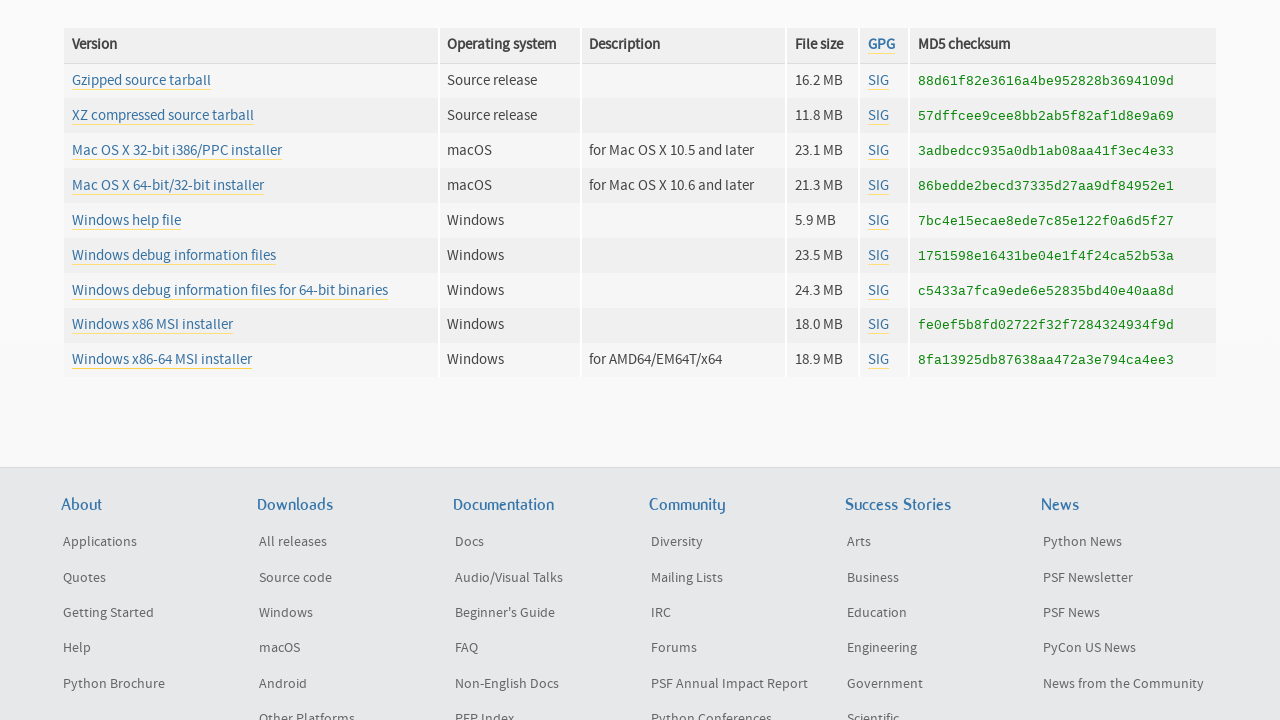

Waited for file download to initiate
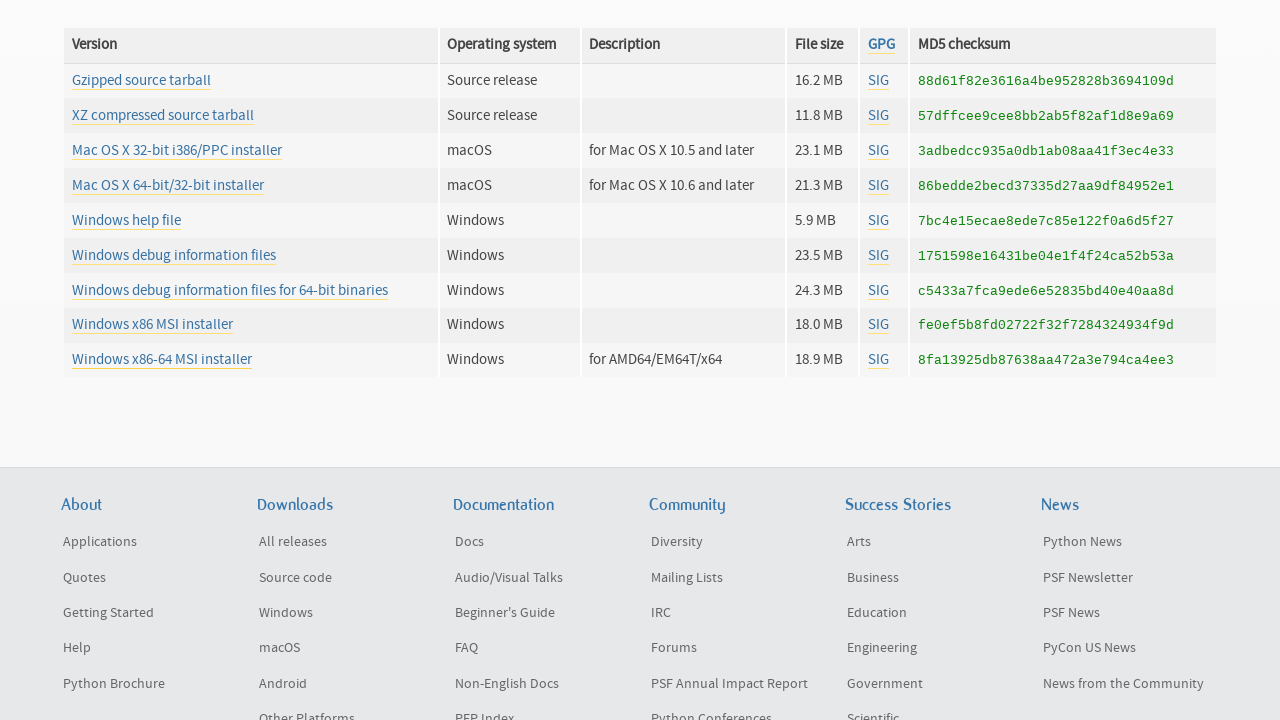

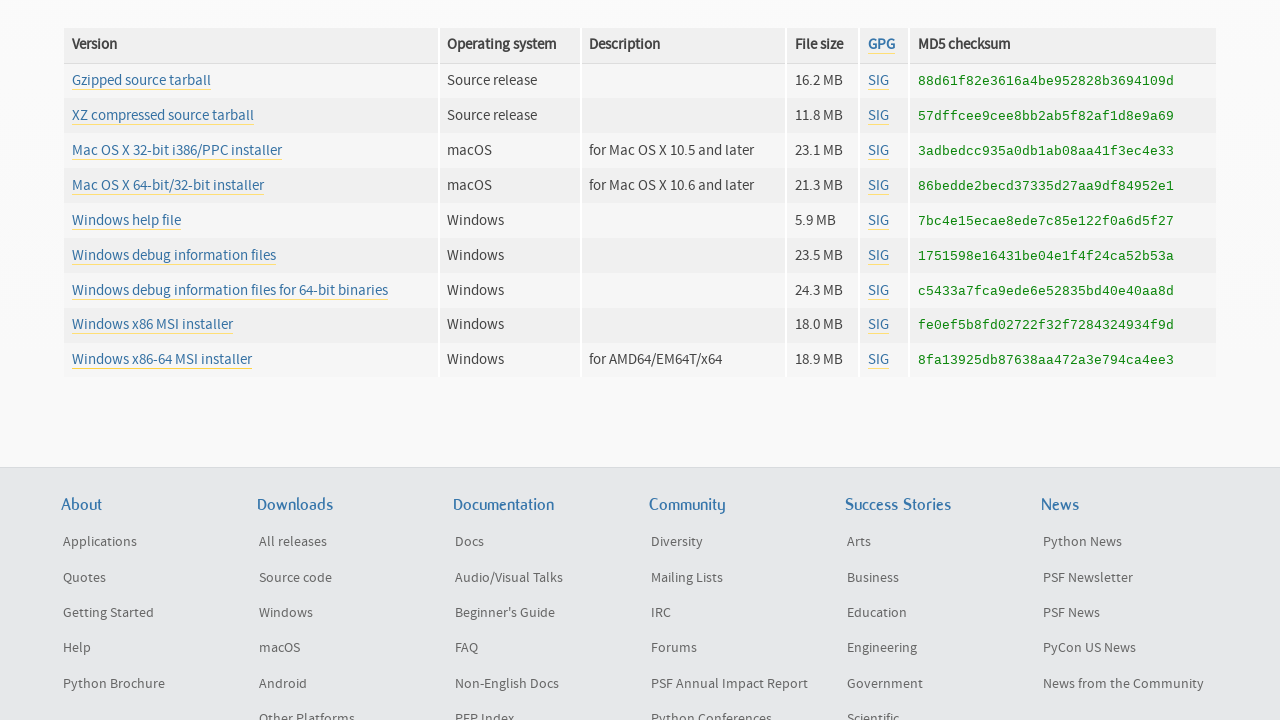